Navigates to GitHub homepage and verifies the page title

Starting URL: https://github.com

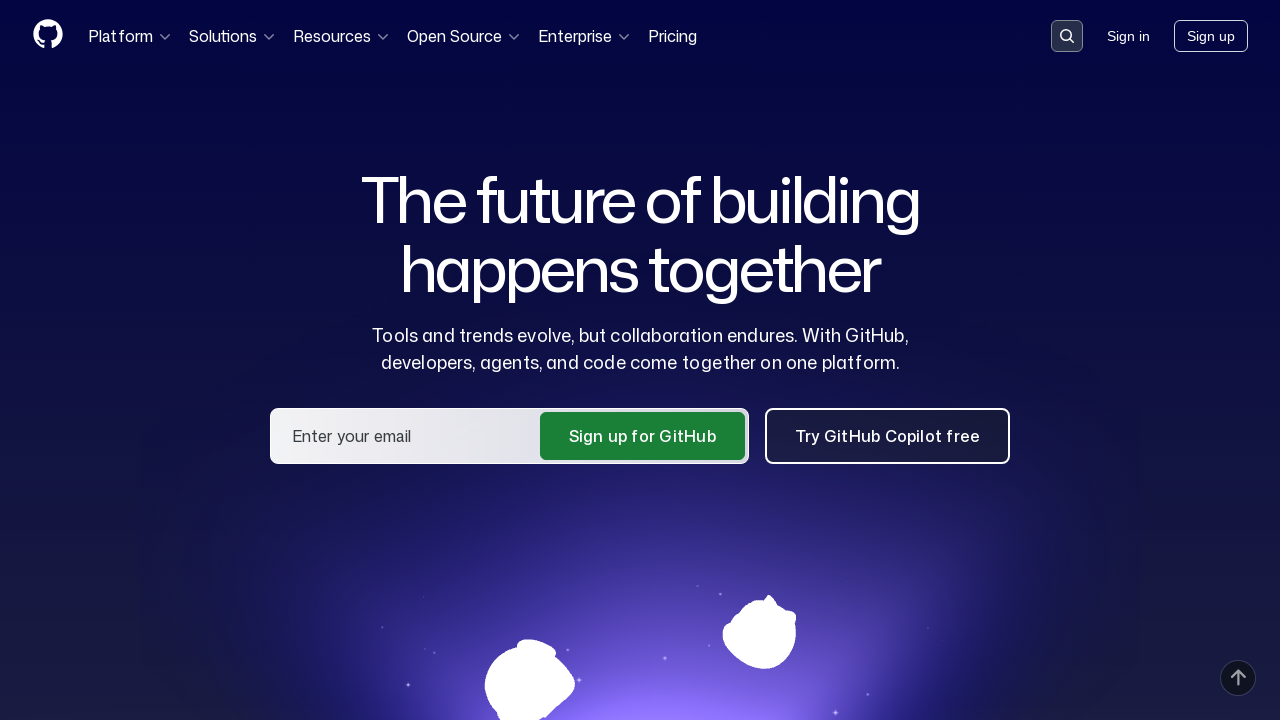

Navigated to GitHub homepage at https://github.com
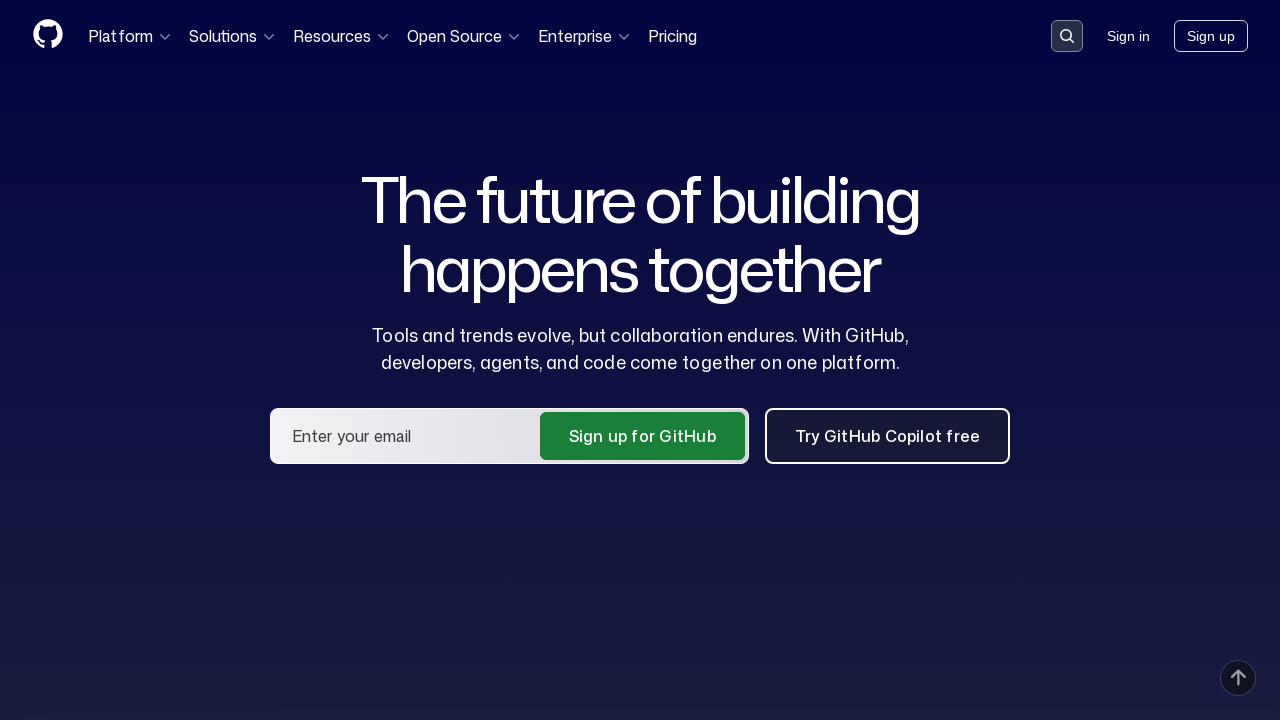

Verified that page title contains 'GitHub'
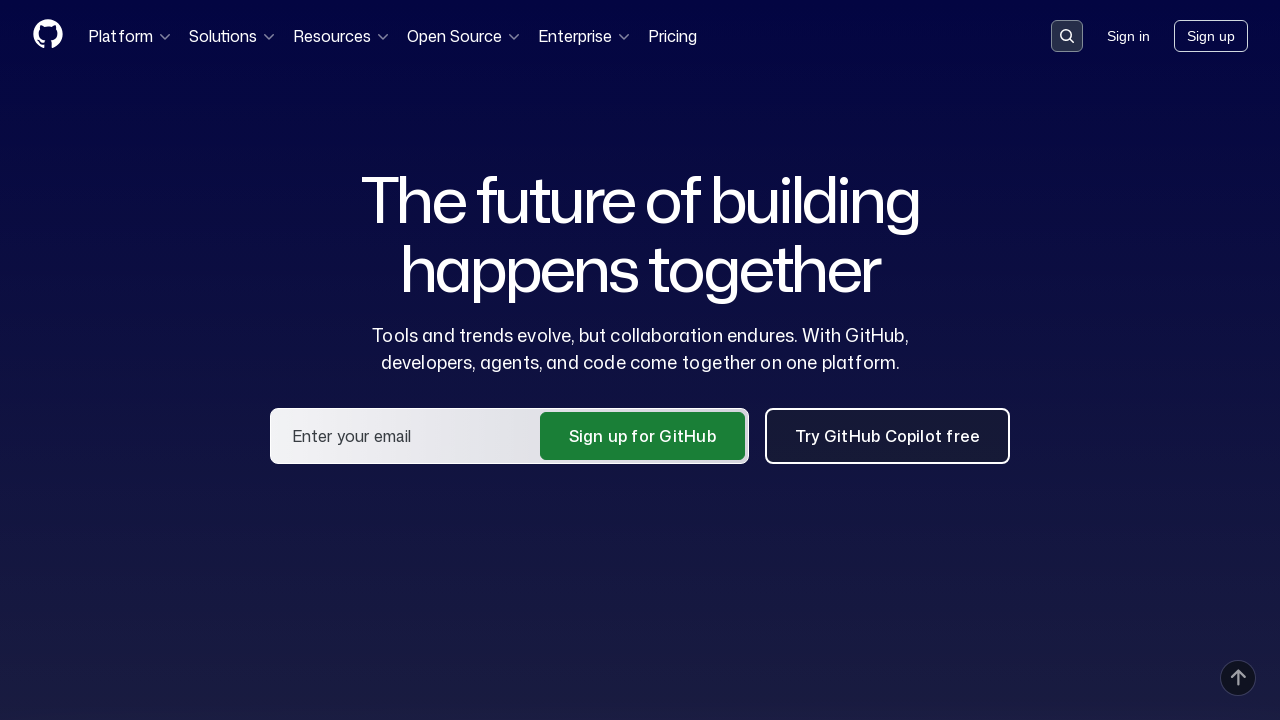

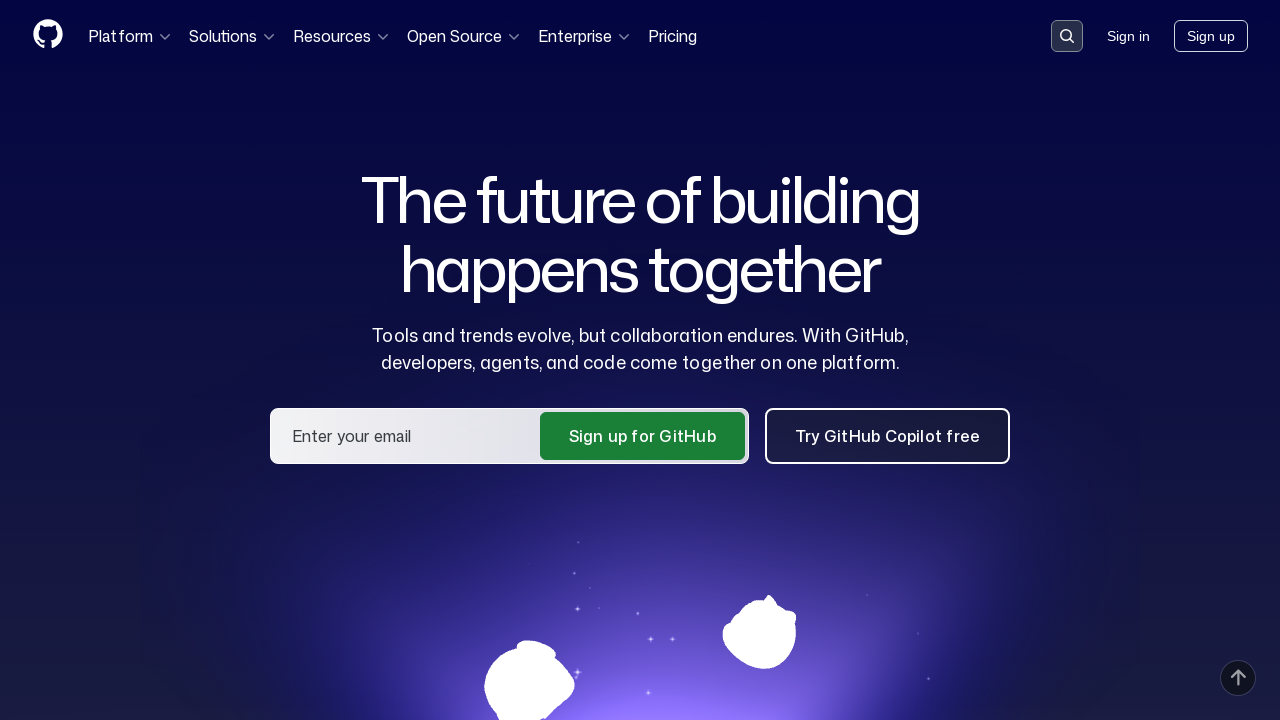